Tests drag and drop functionality by dragging an element from source to target location

Starting URL: https://demoqa.com/droppable

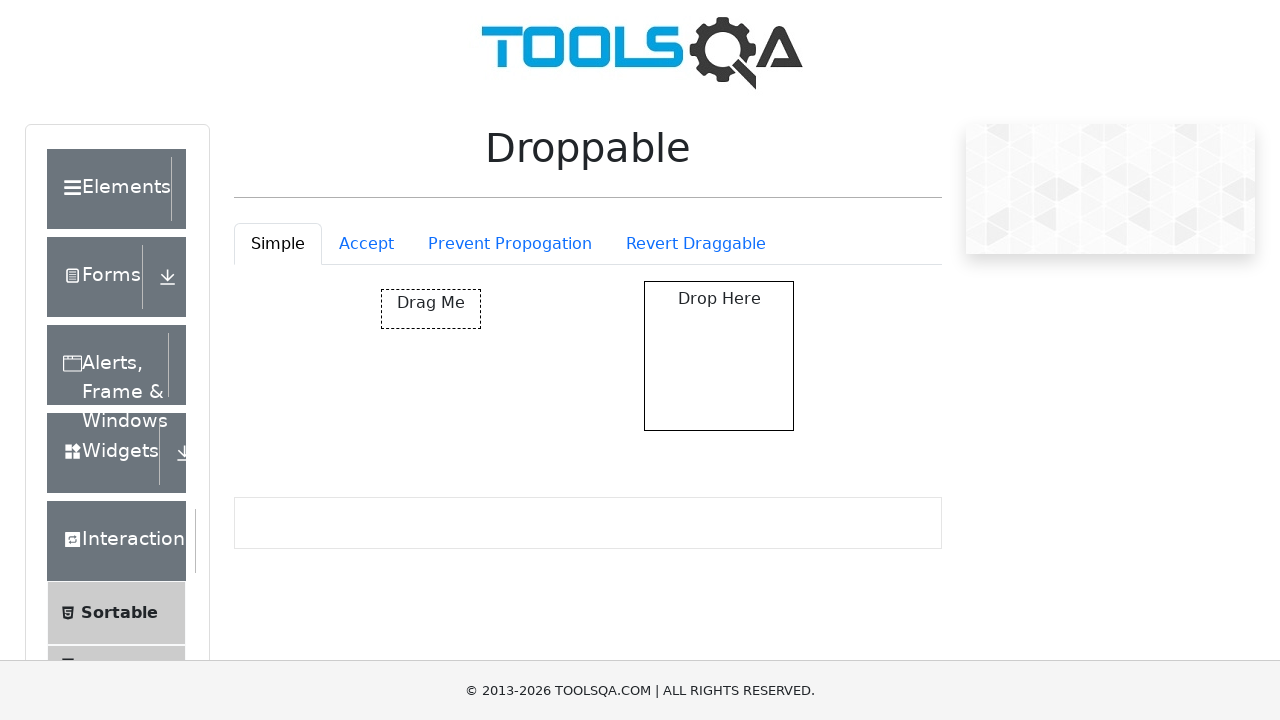

Located draggable element with id 'draggable'
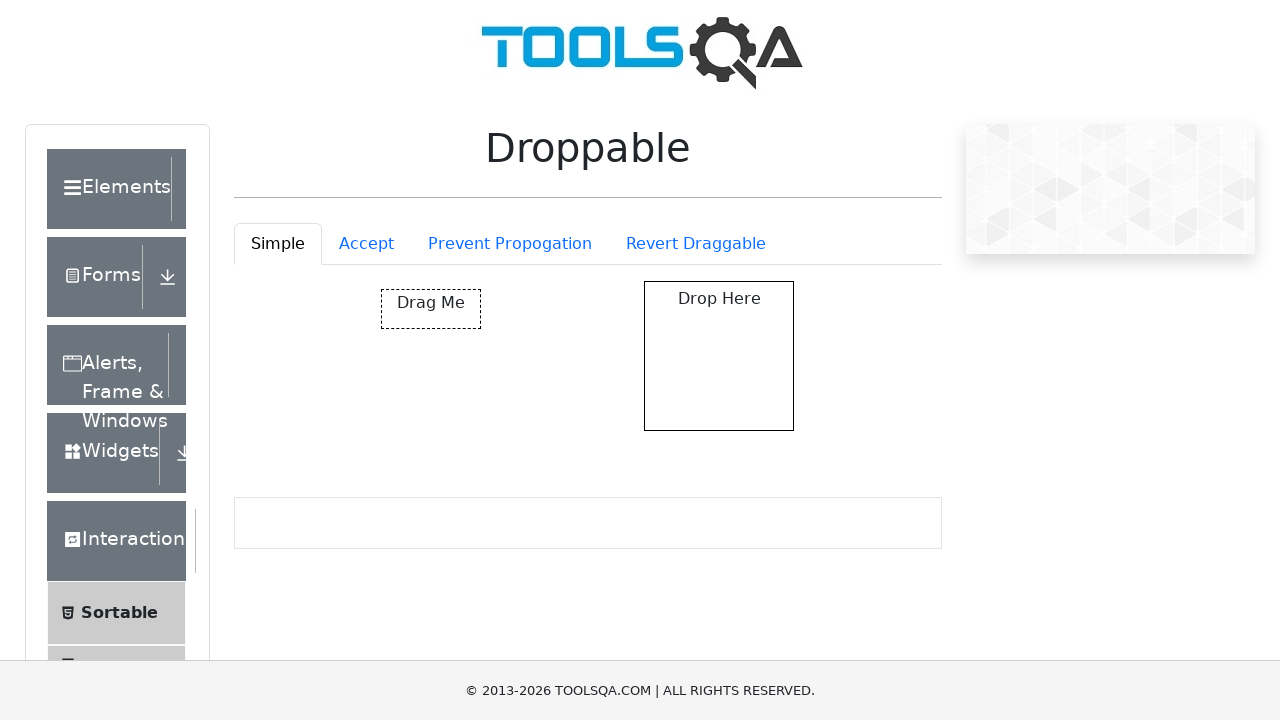

Located droppable target element
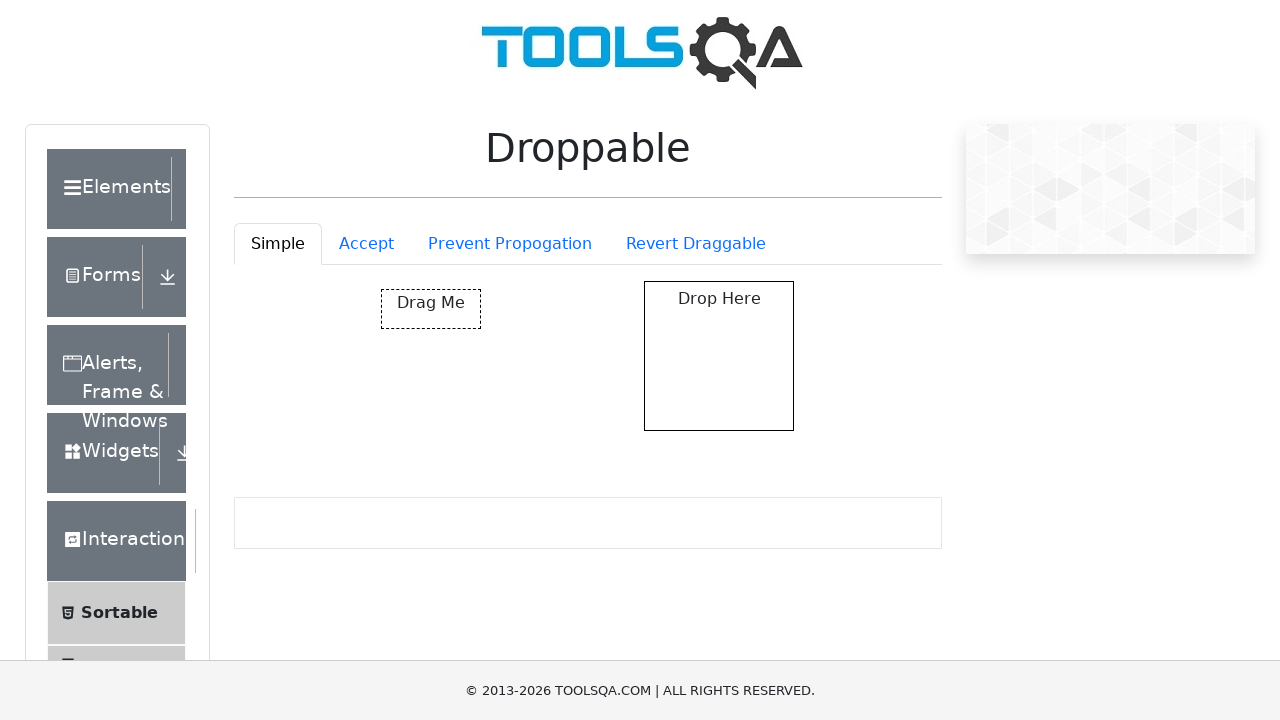

Successfully dragged element from source to droppable target location at (719, 356)
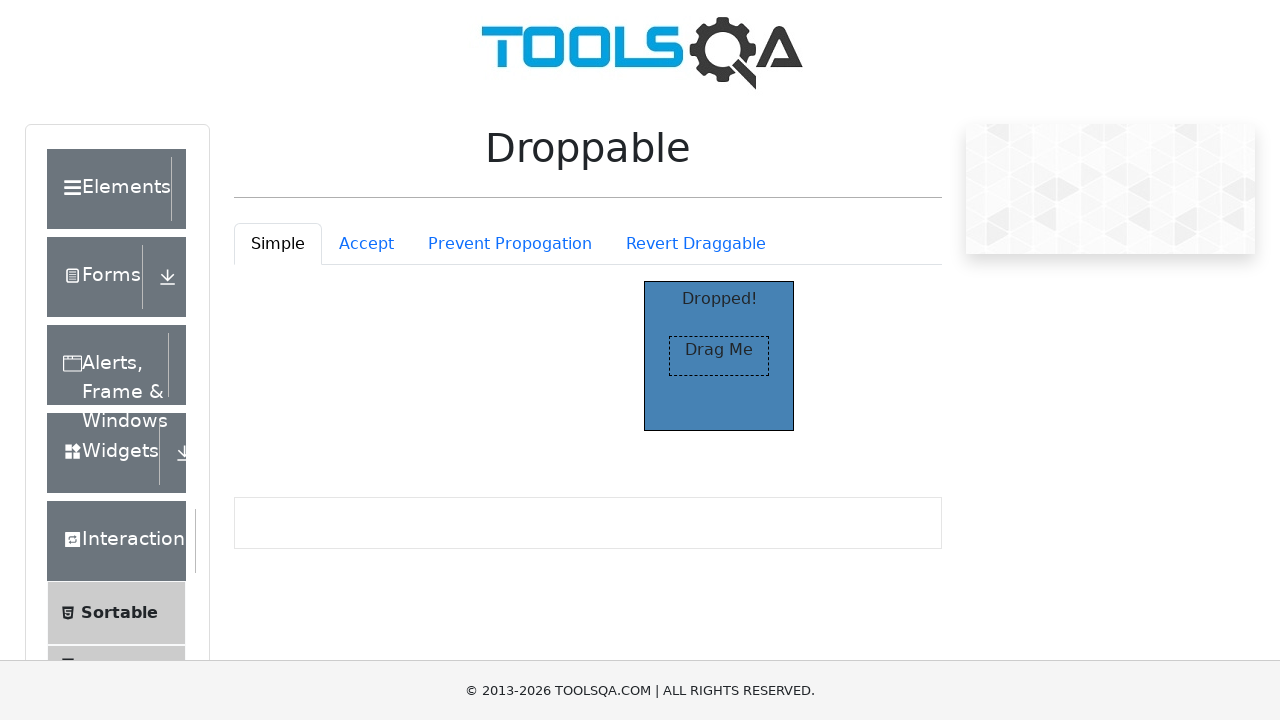

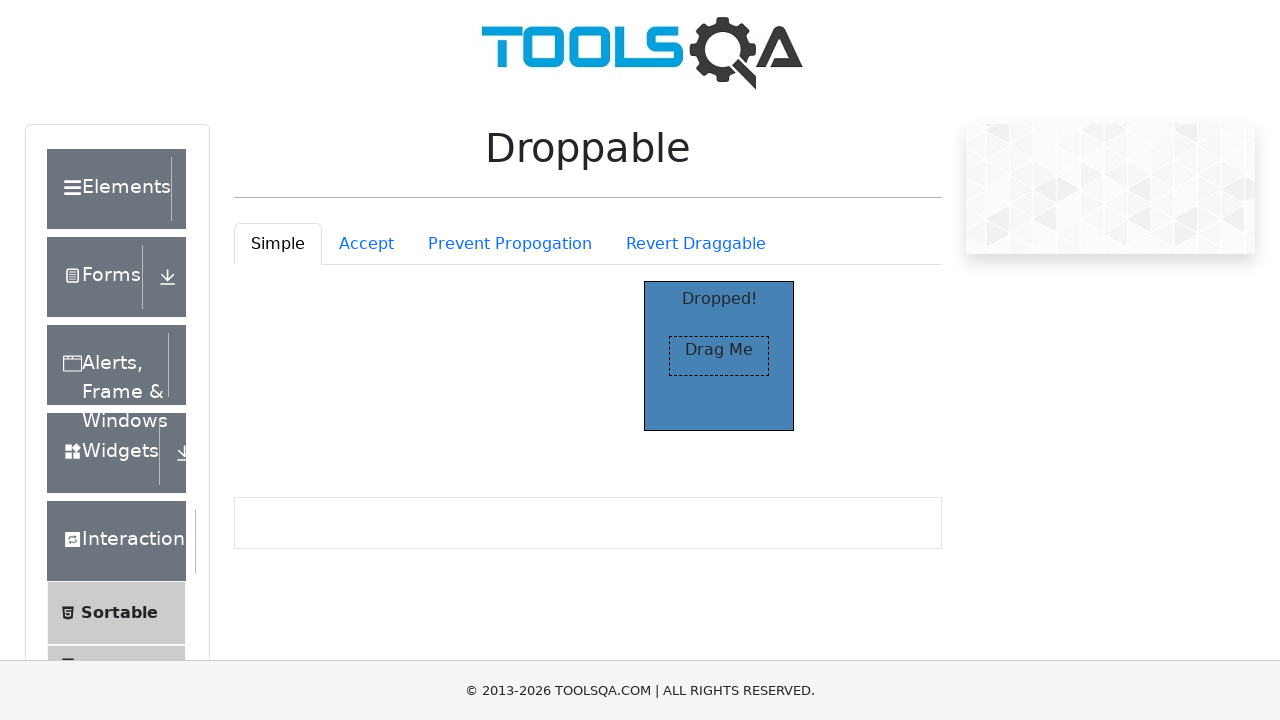